Tests various dropdown interactions on a practice page including static dropdown selection, incrementing passenger count, and selecting origin/destination from dynamic dropdowns

Starting URL: https://rahulshettyacademy.com/dropdownsPractise/

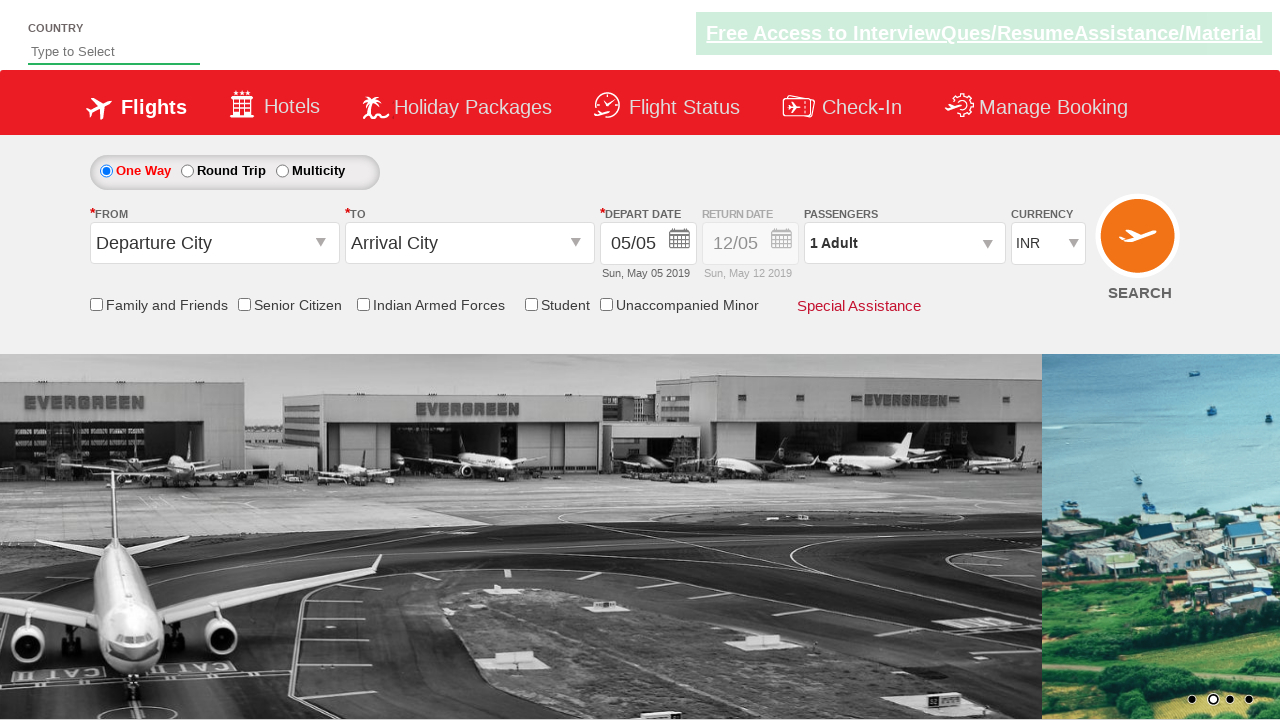

Selected USD from static currency dropdown on #ctl00_mainContent_DropDownListCurrency
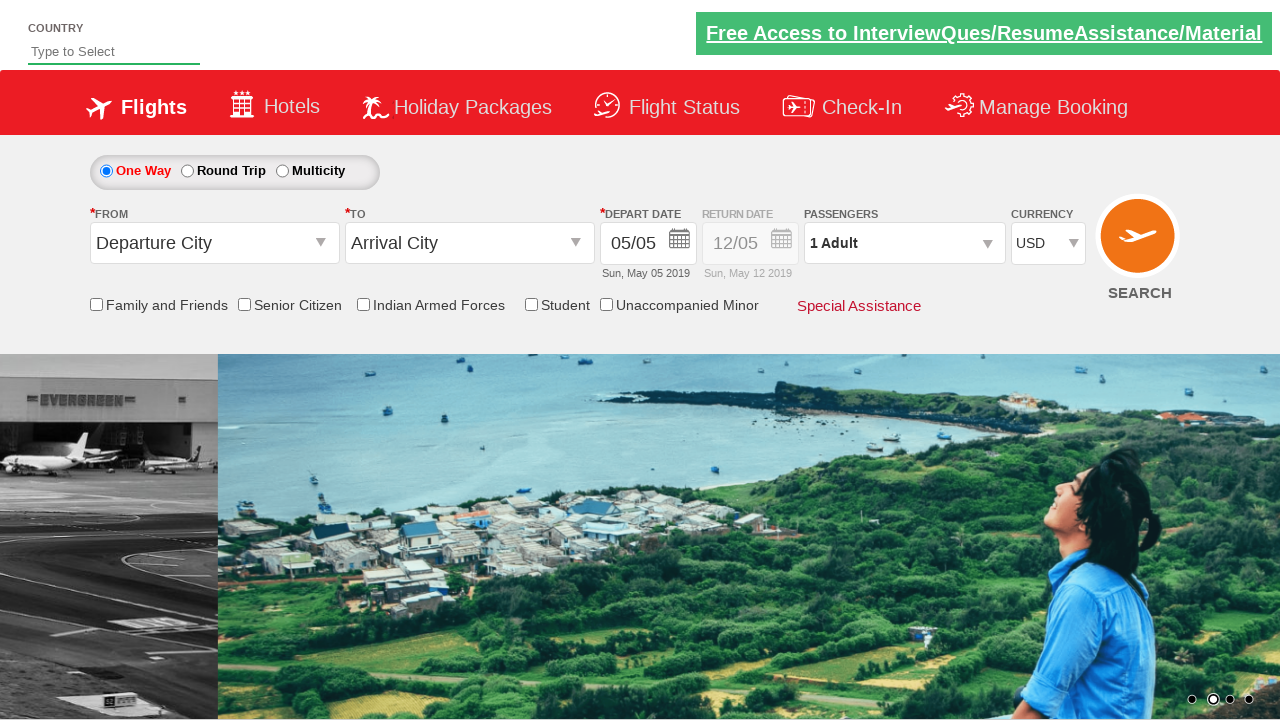

Clicked on passenger info dropdown at (904, 243) on #divpaxinfo
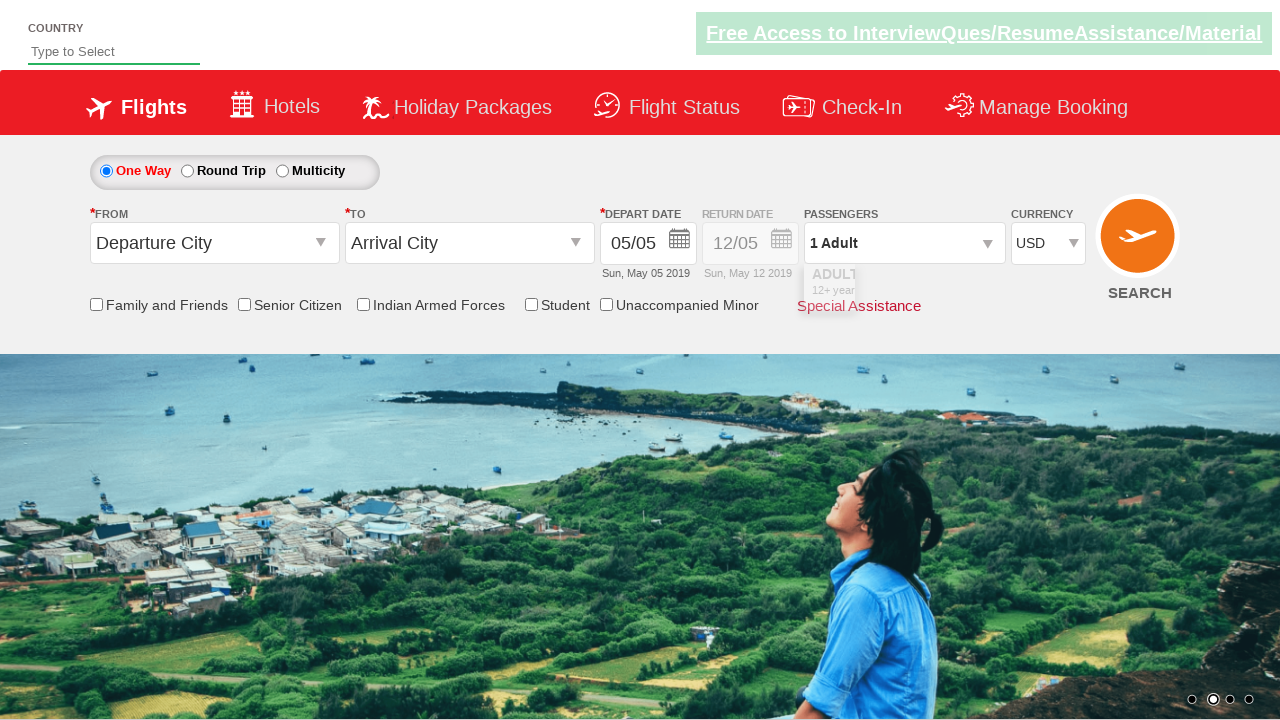

Waited for passenger dropdown to fully load
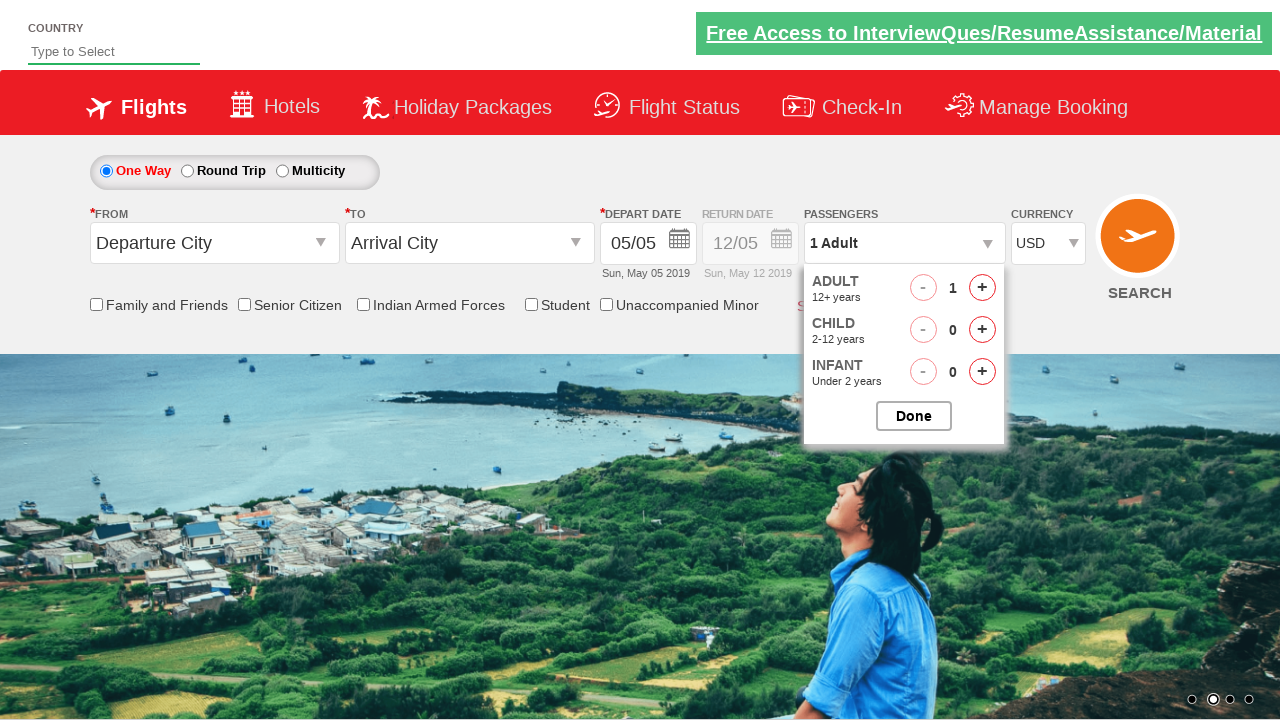

Incremented adult passenger count (iteration 1 of 5) at (982, 288) on #hrefIncAdt
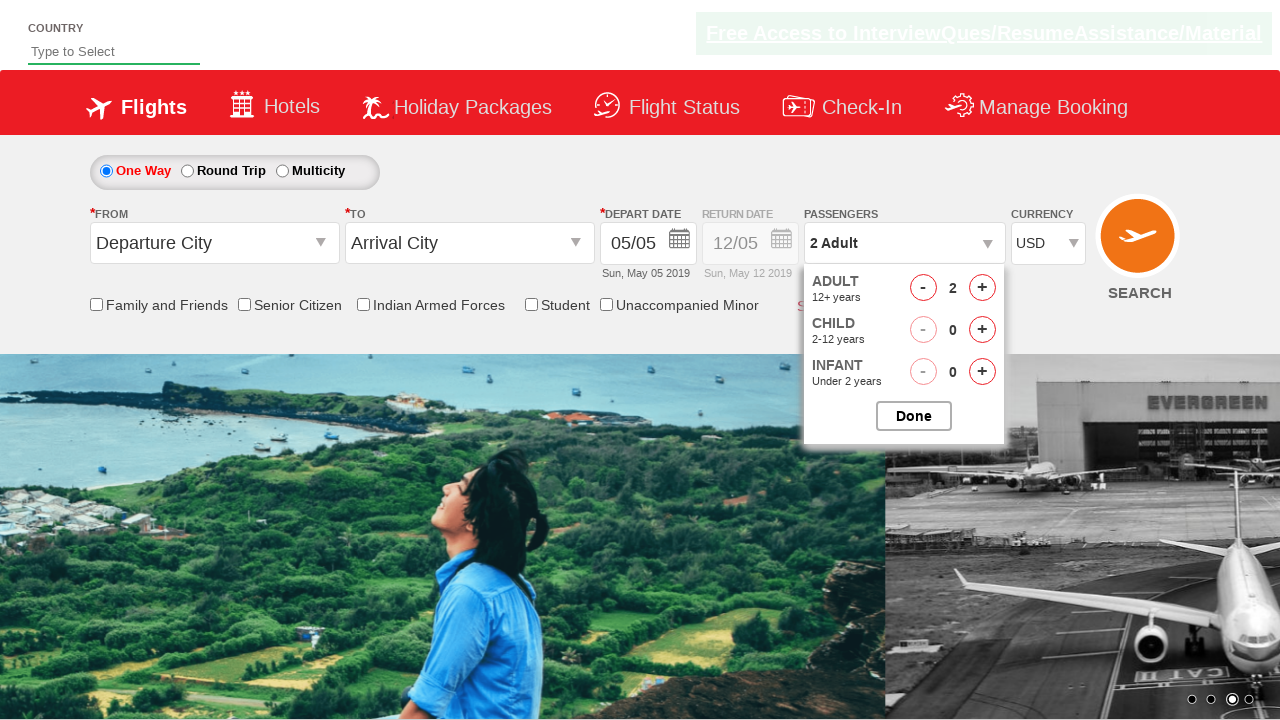

Incremented adult passenger count (iteration 2 of 5) at (982, 288) on #hrefIncAdt
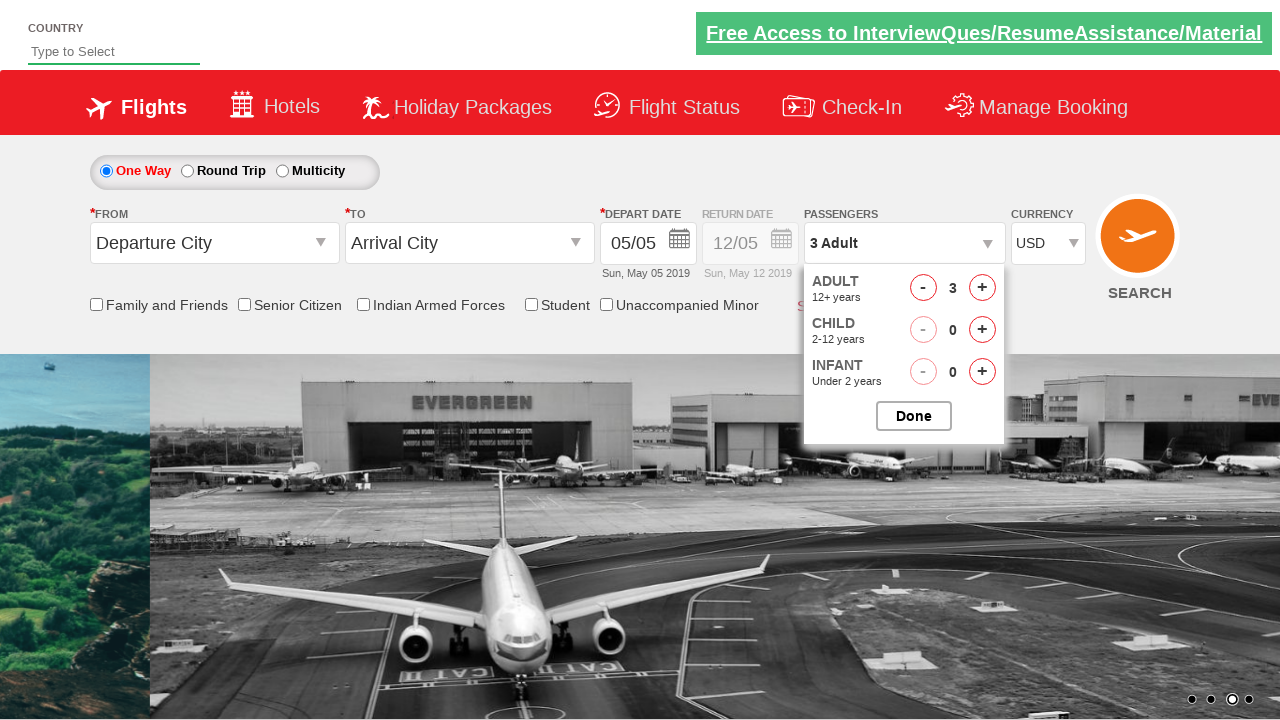

Incremented adult passenger count (iteration 3 of 5) at (982, 288) on #hrefIncAdt
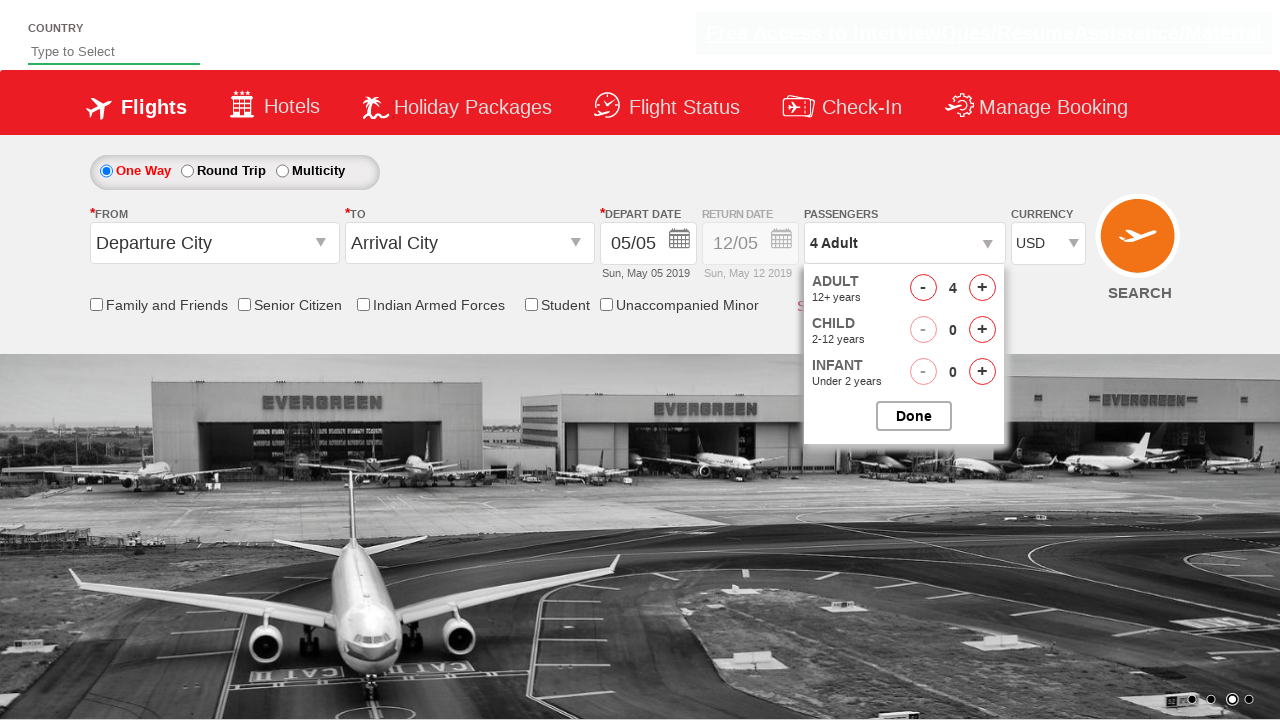

Incremented adult passenger count (iteration 4 of 5) at (982, 288) on #hrefIncAdt
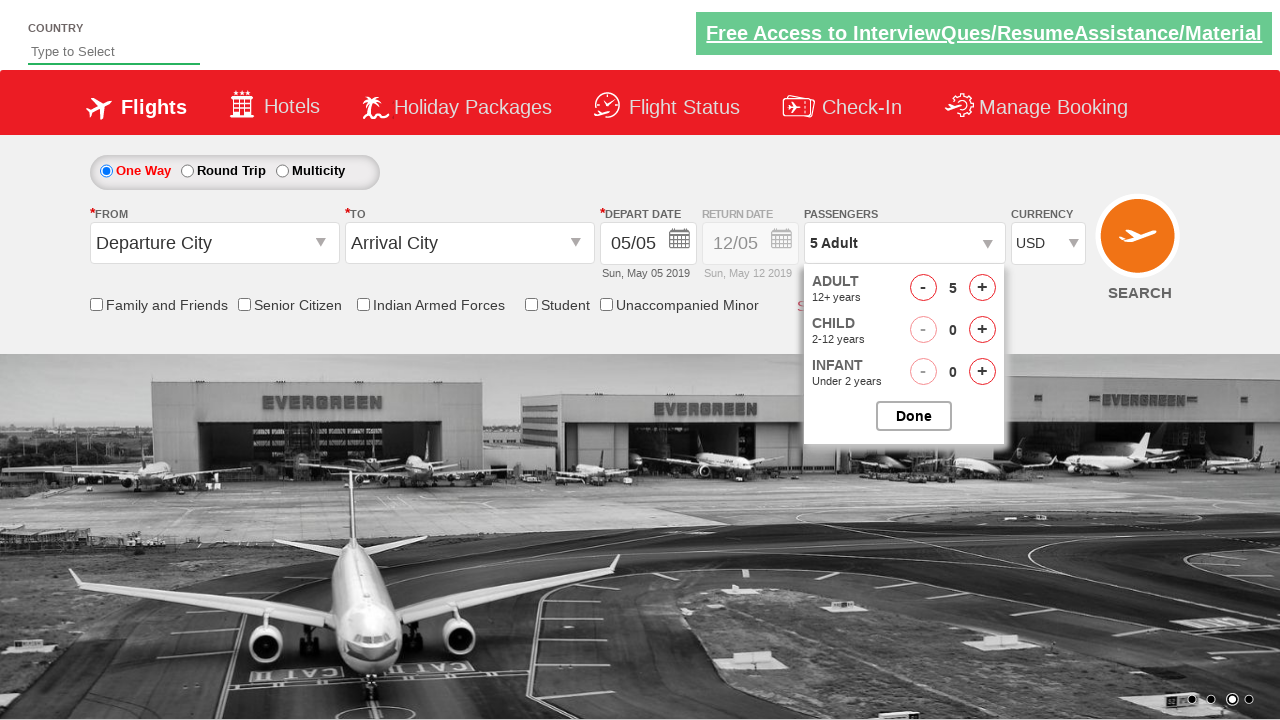

Incremented adult passenger count (iteration 5 of 5) at (982, 288) on #hrefIncAdt
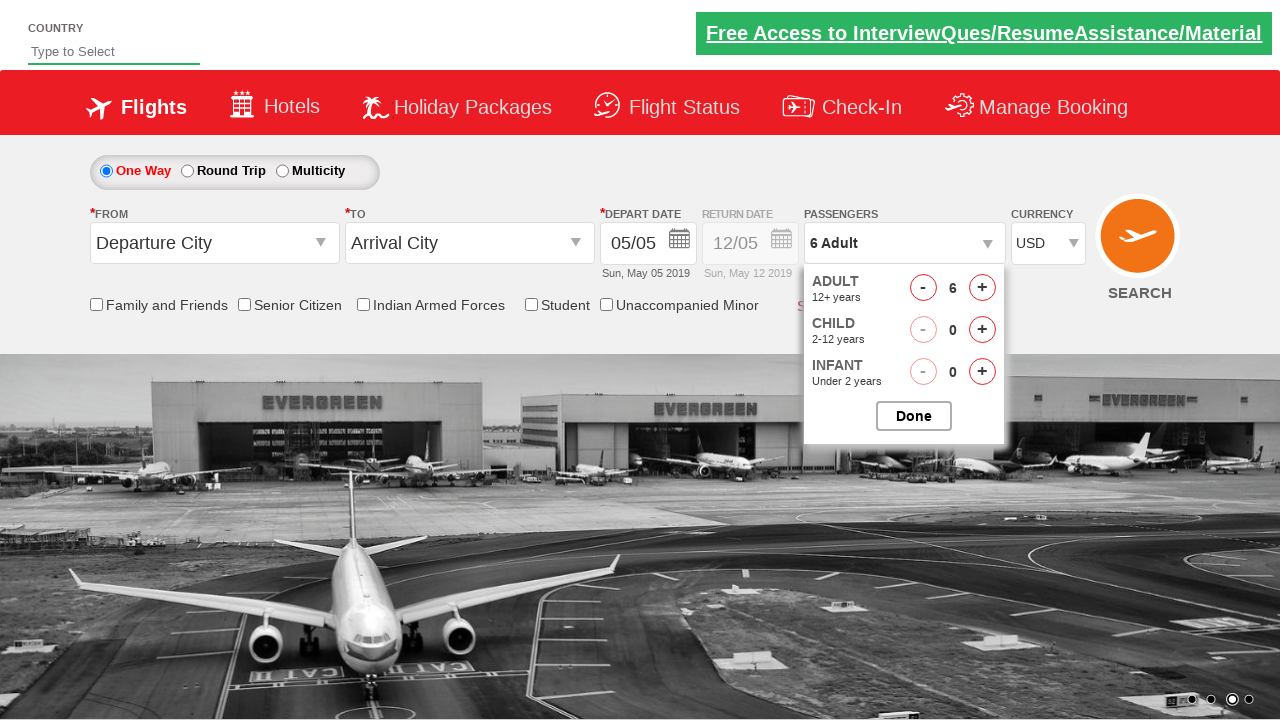

Closed passenger options popup at (914, 416) on #btnclosepaxoption
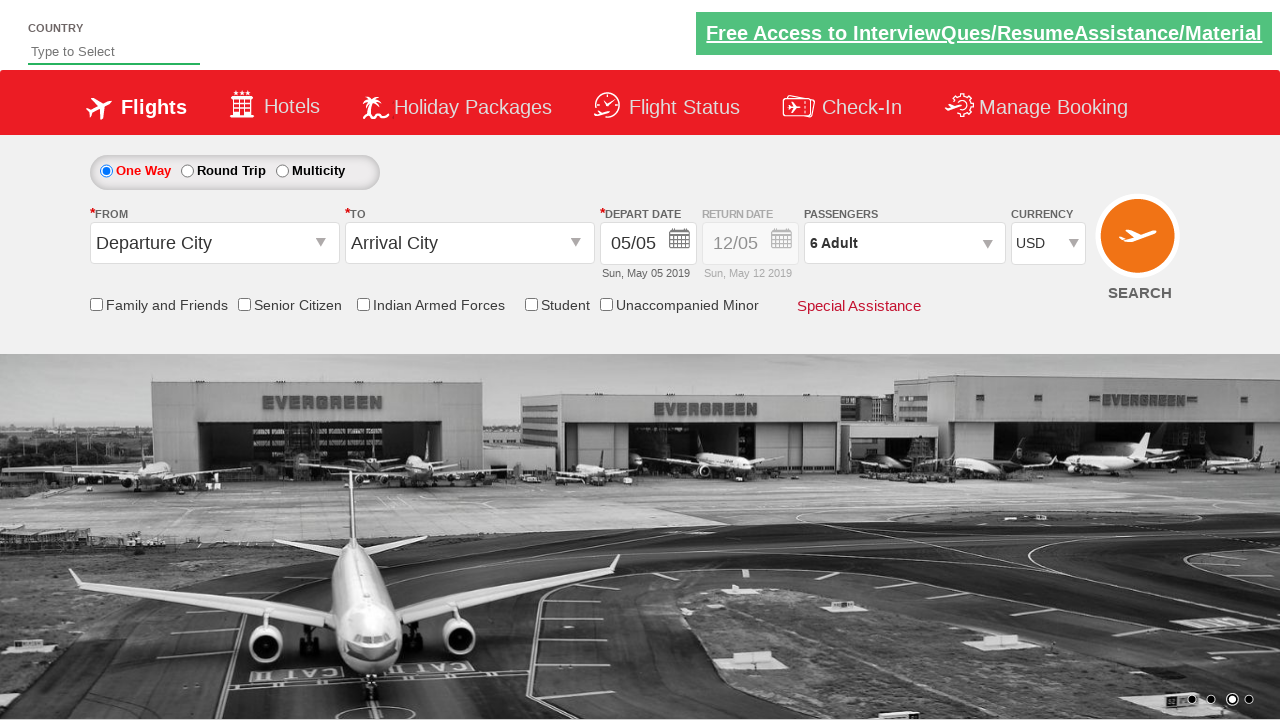

Clicked on origin station dropdown at (214, 243) on #ctl00_mainContent_ddl_originStation1_CTXT
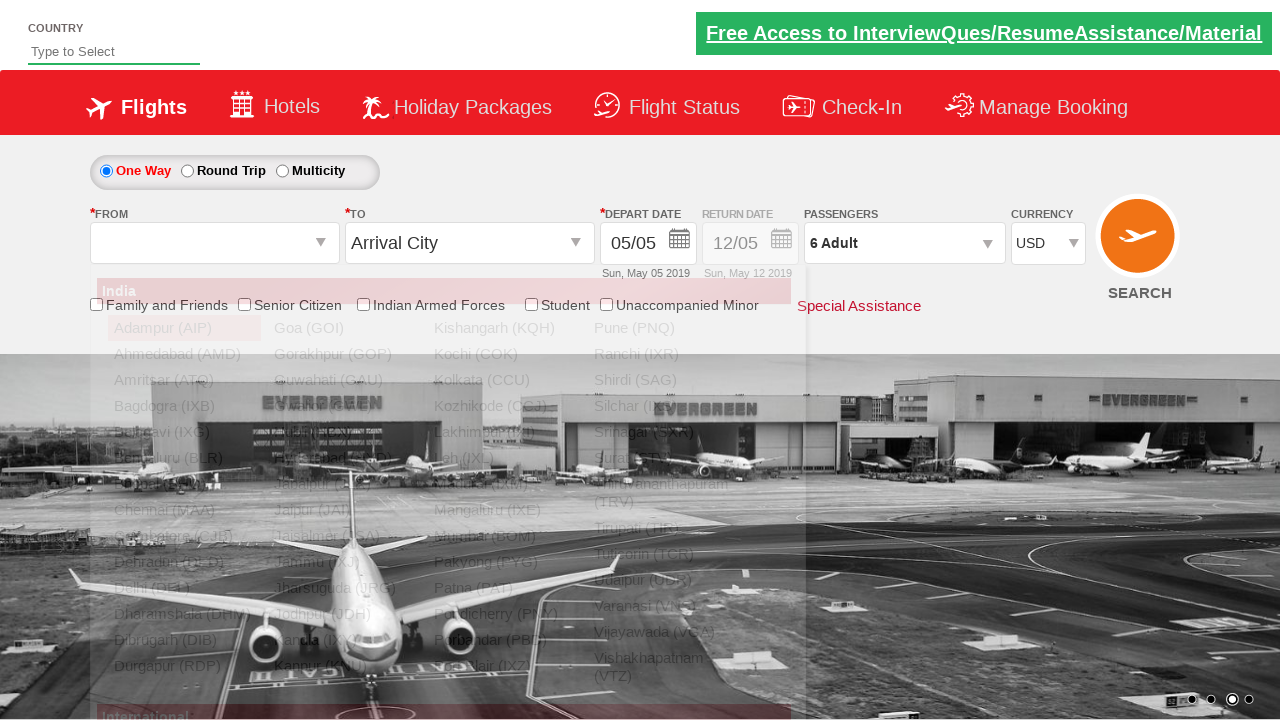

Selected Gwalior (GWL) as origin station at (344, 406) on a[value='GWL']
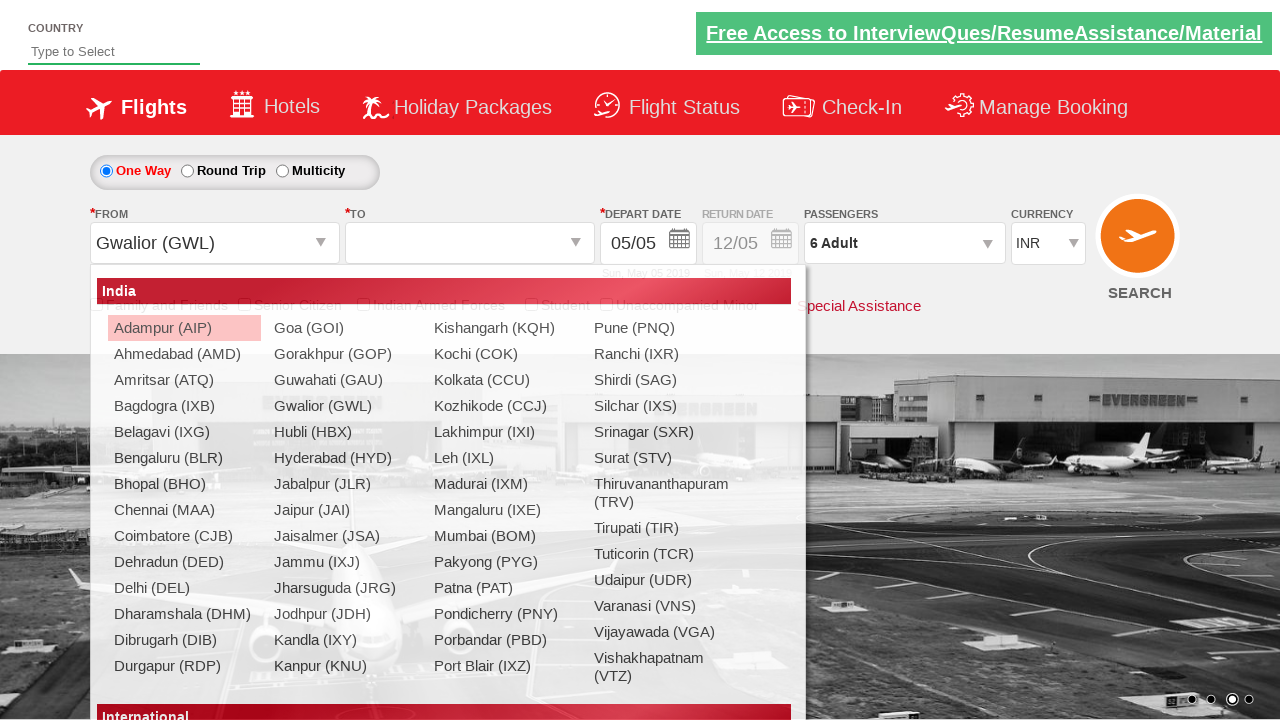

Waited for origin selection to process
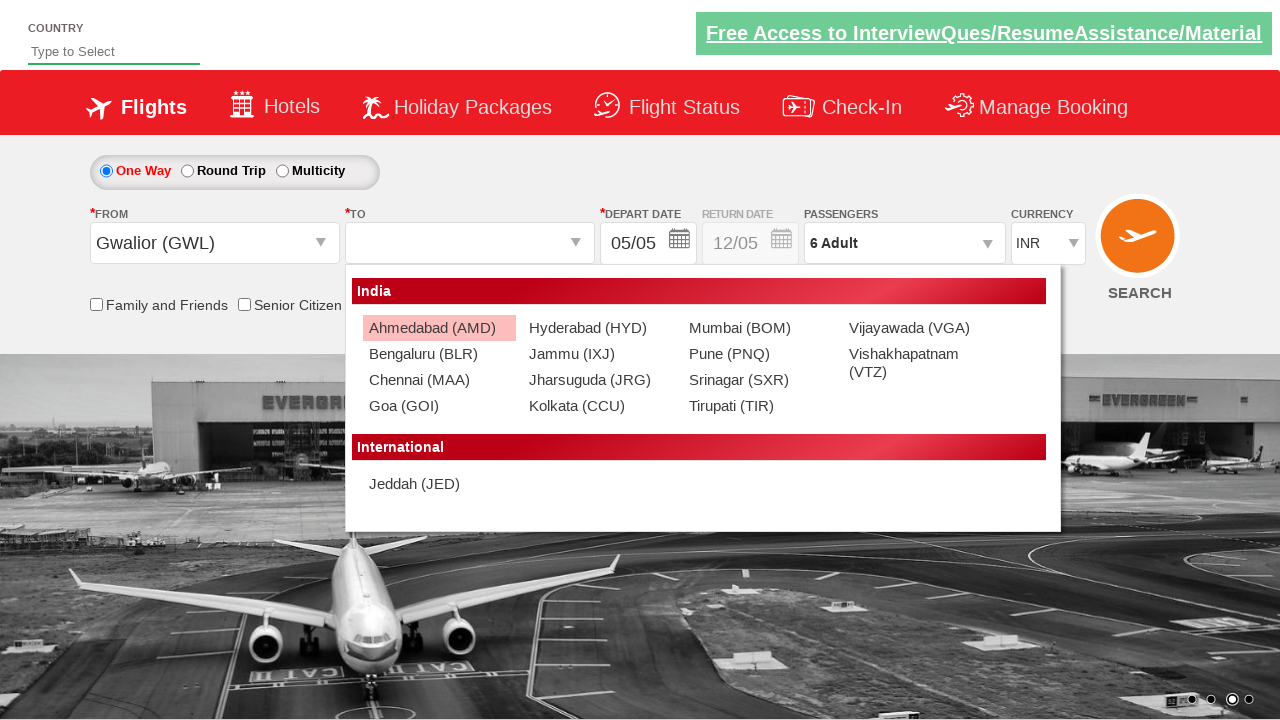

Selected Chennai (MAA) as destination station at (439, 380) on (//a[@value='MAA'])[2]
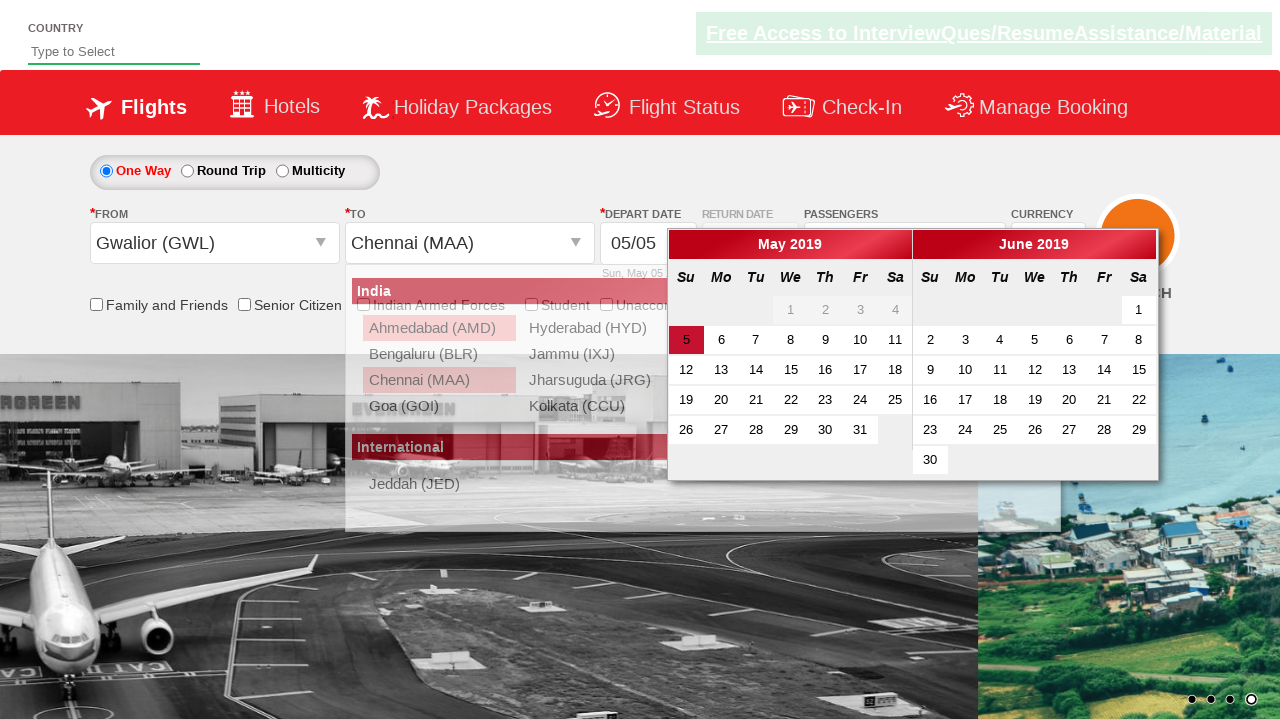

Filled autosuggest field with 'ind' on #autosuggest
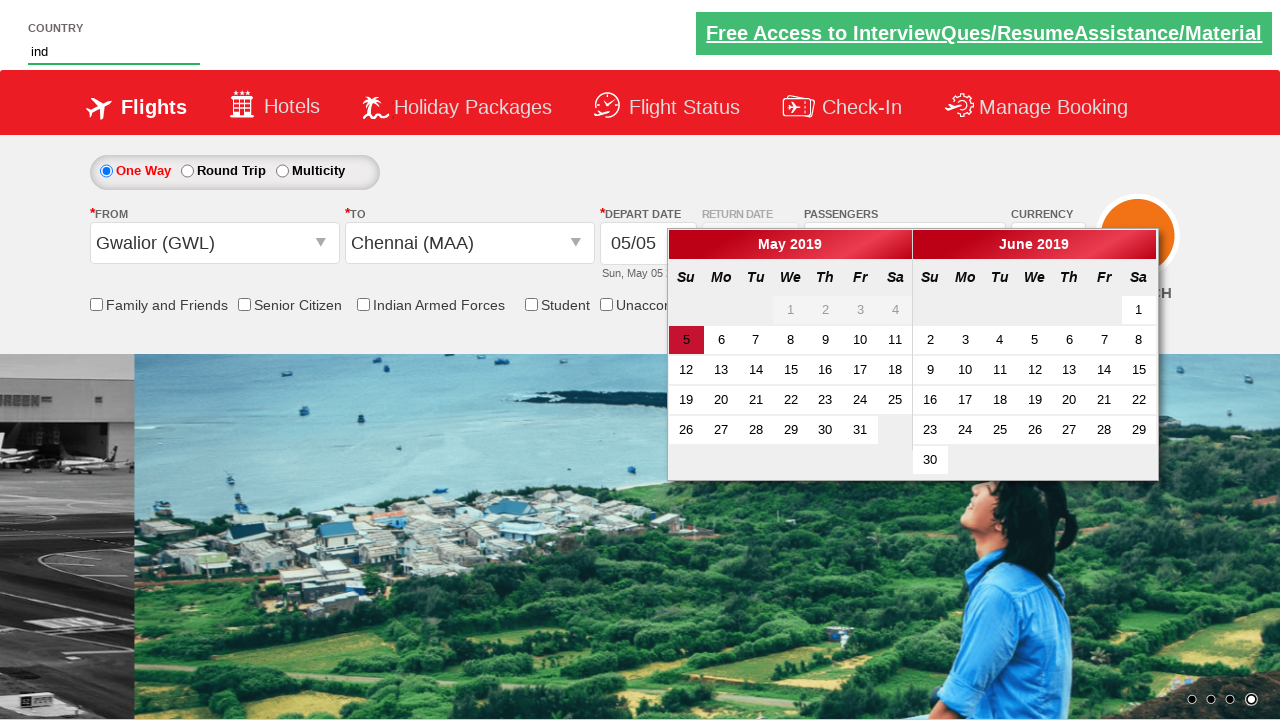

Waited for autosuggest suggestions to load
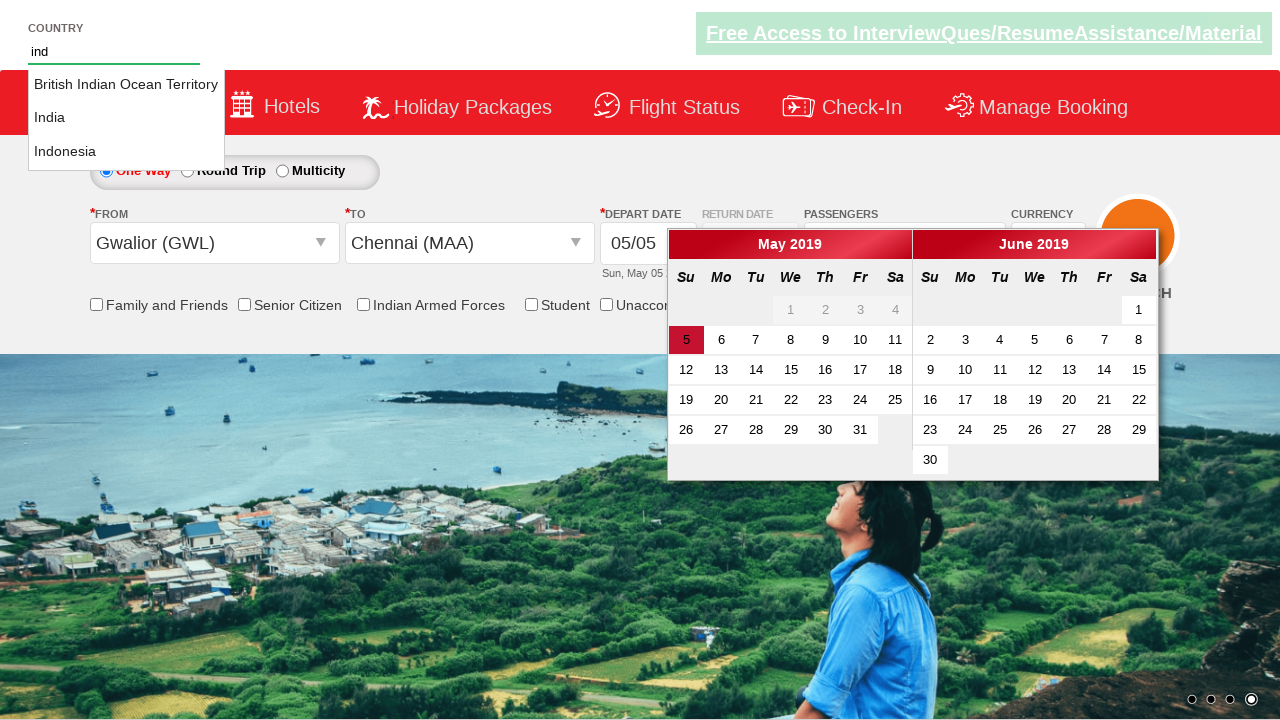

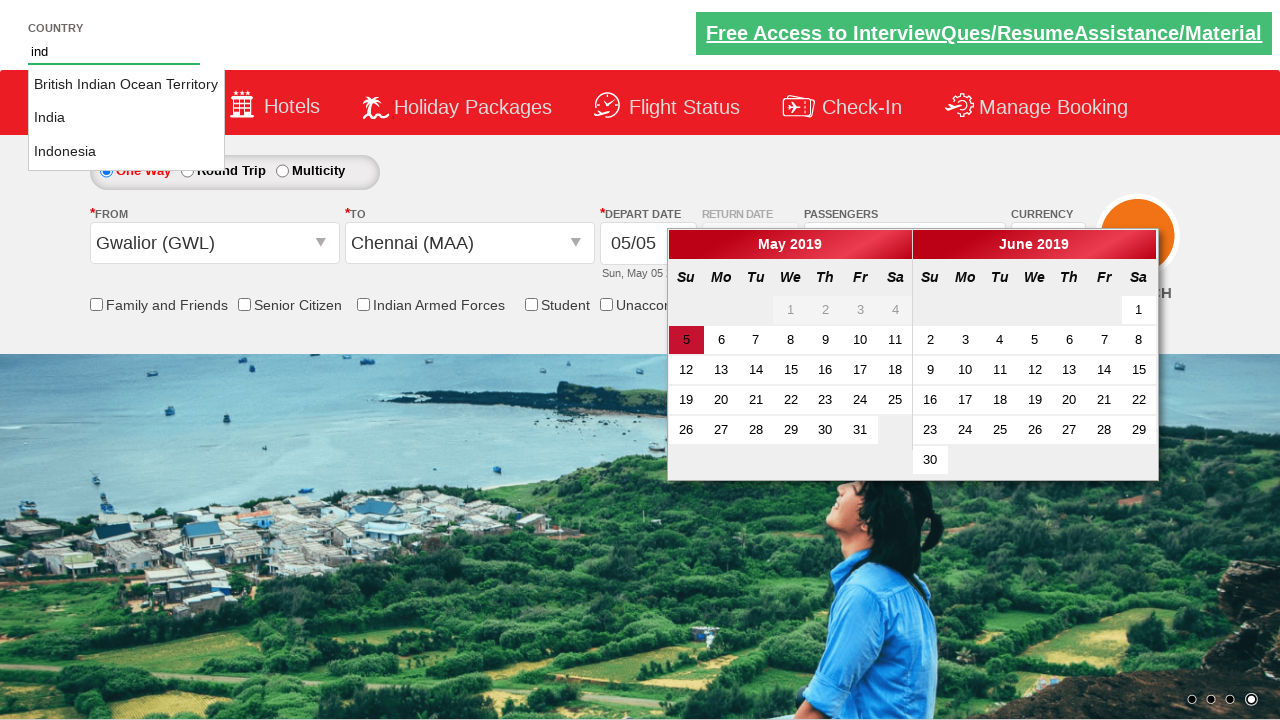